Tests dual list box functionality by moving all items from list 1 to list 2, then selecting and removing specific items from list 2, verifying the transfer and final state of both lists.

Starting URL: https://testing.qaautomationlabs.com/

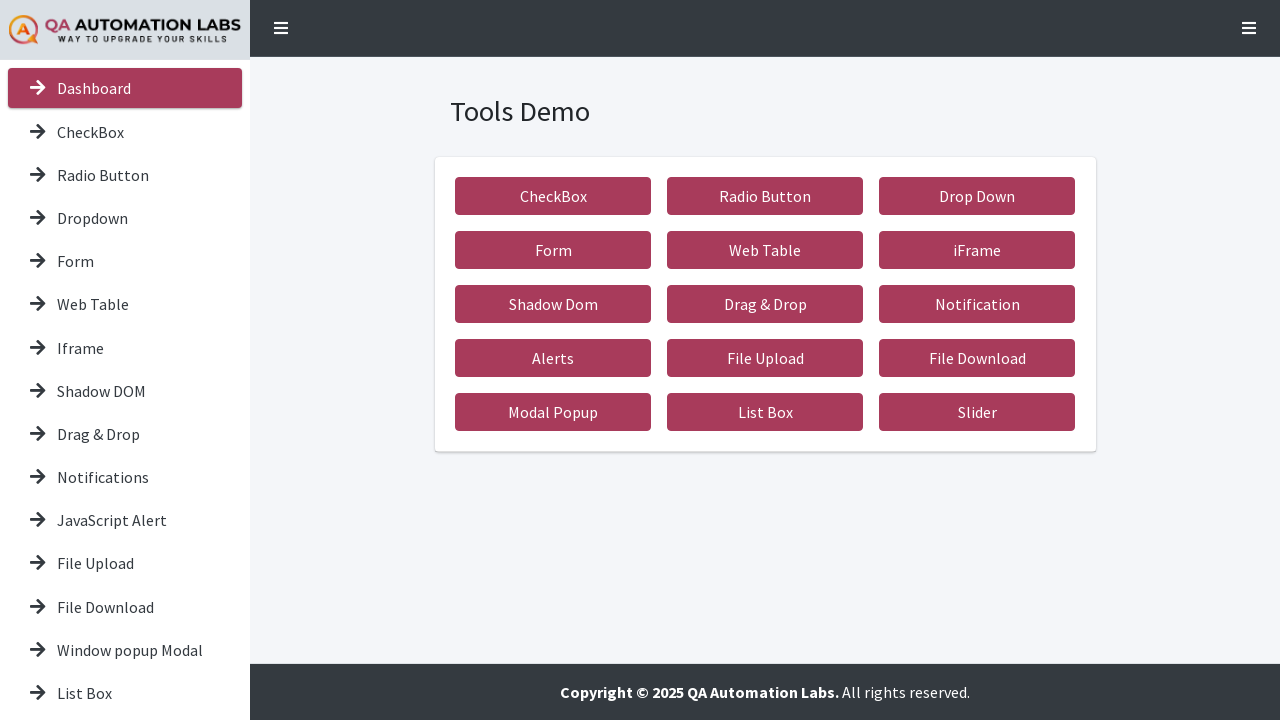

Scrolled down 500px to find List Box link
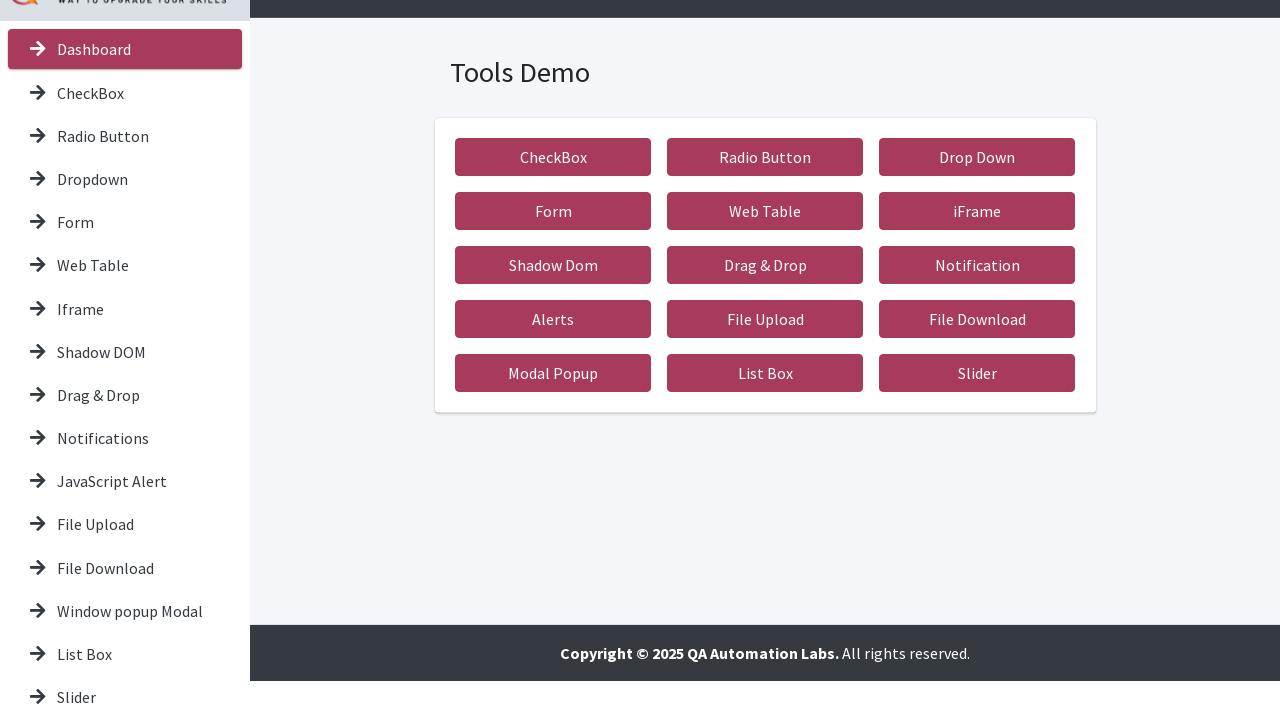

Clicked on List Box link at (84, 654) on text=List Box
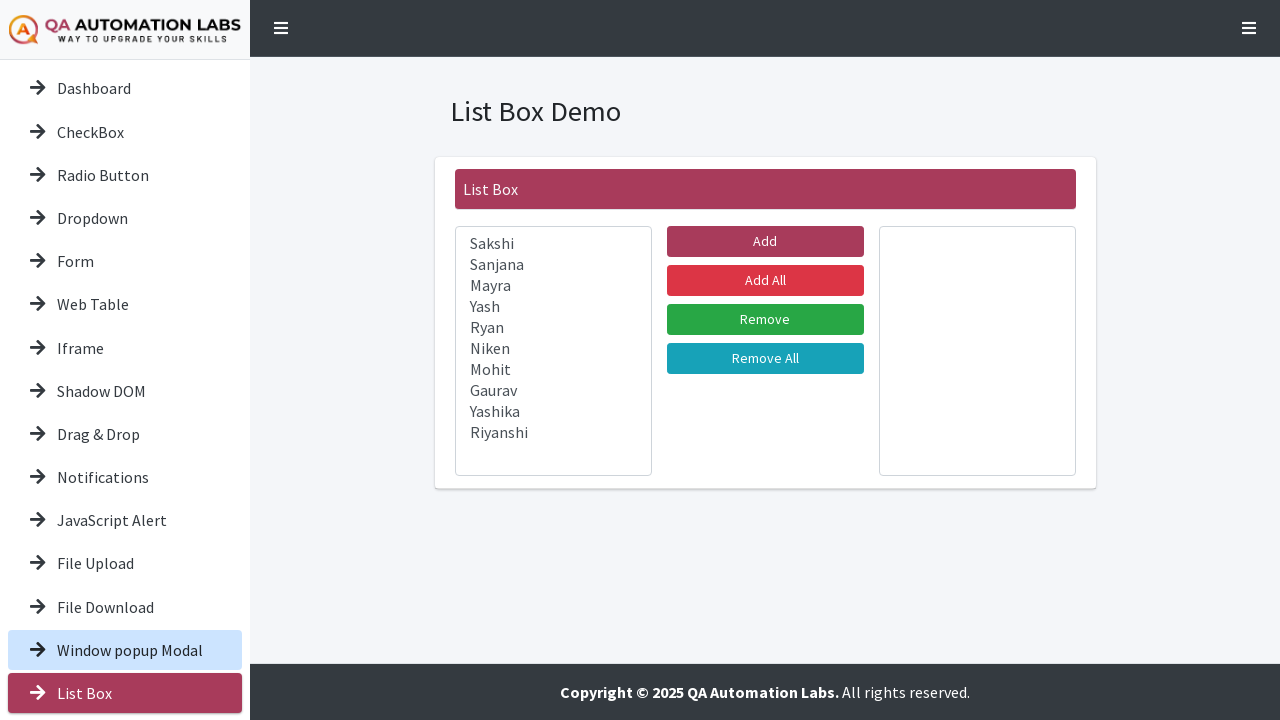

List box page loaded - list1 element visible
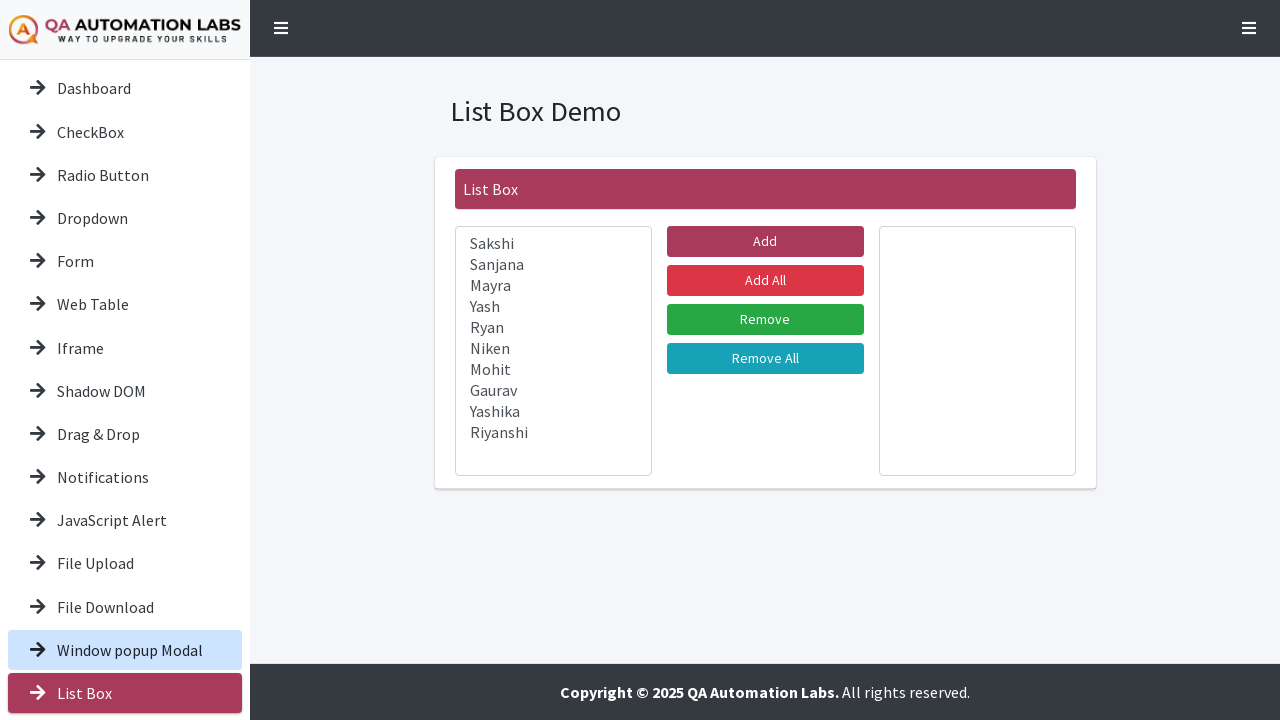

Found 10 options in list 1
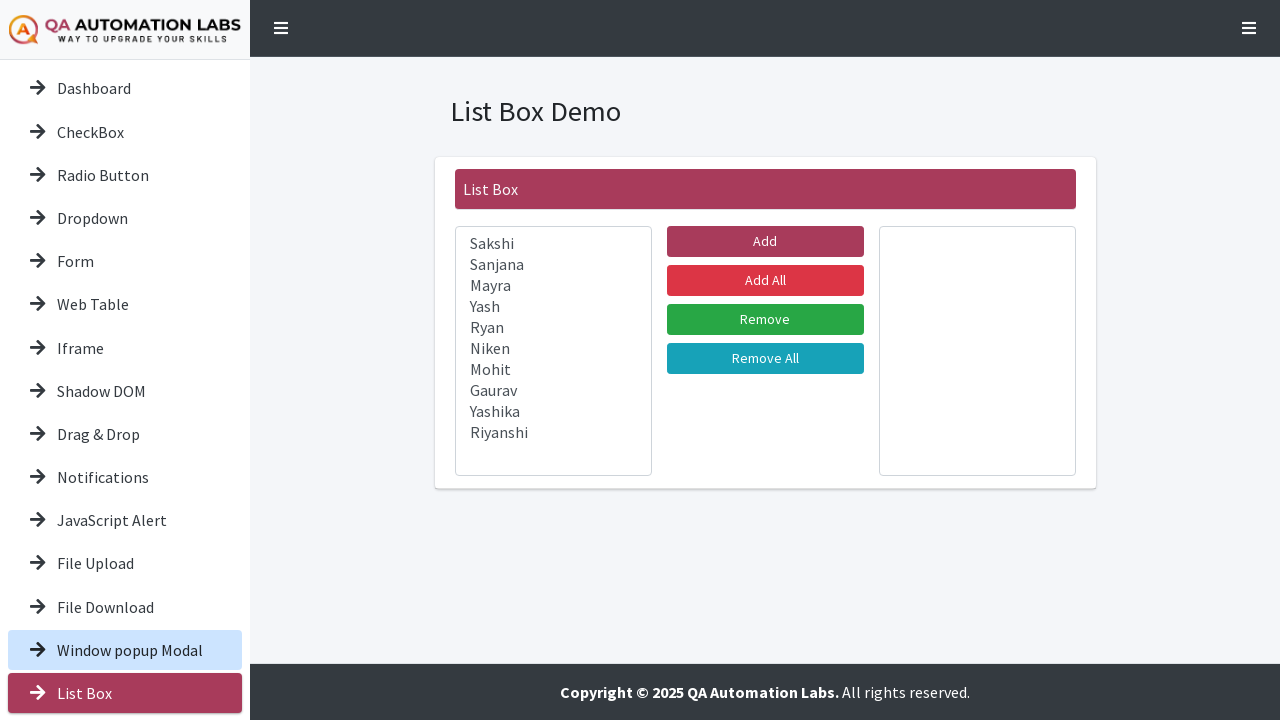

Selected option 1 of 10 in list 1 with Ctrl+click at (553, 244) on #list1 >> option >> nth=0
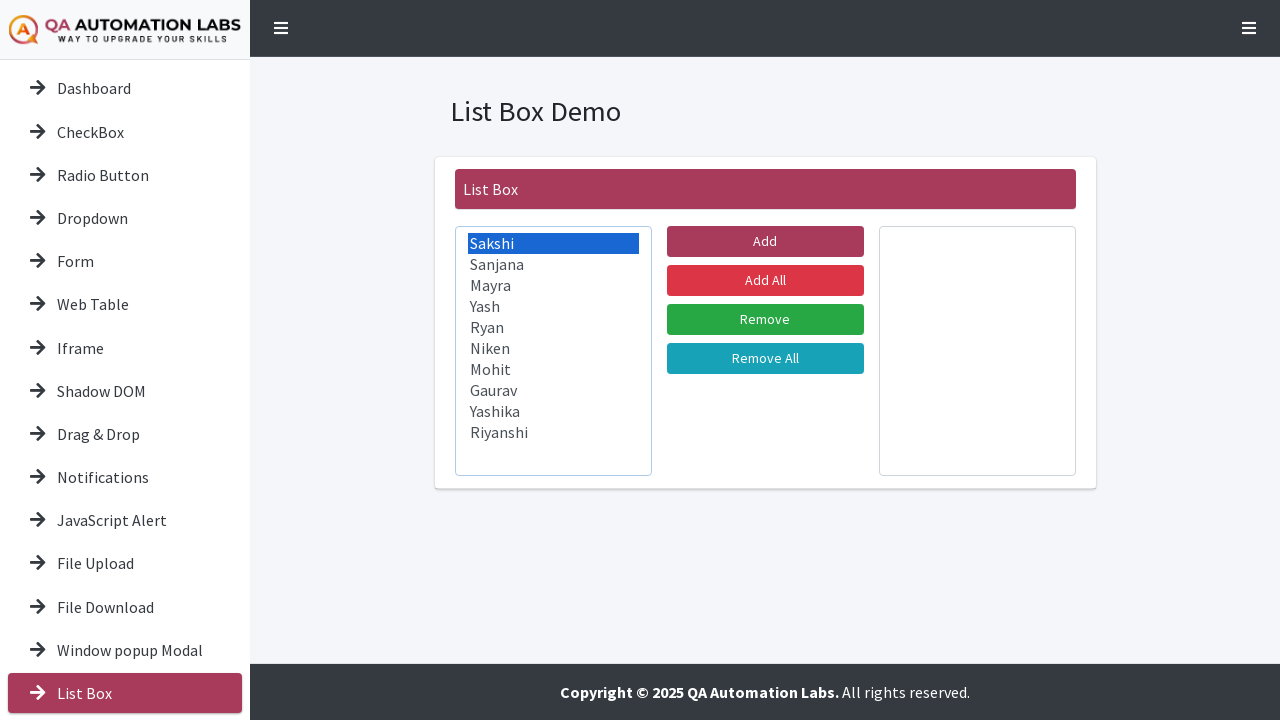

Selected option 2 of 10 in list 1 with Ctrl+click at (553, 265) on #list1 >> option >> nth=1
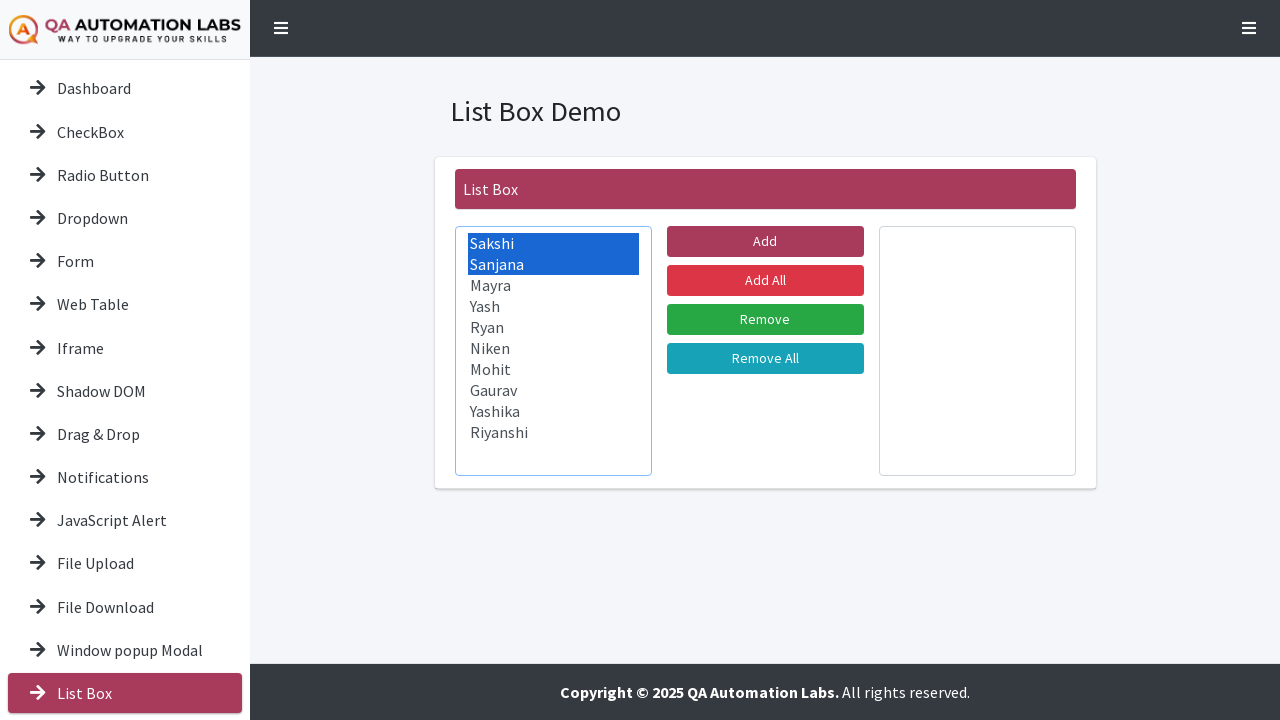

Selected option 3 of 10 in list 1 with Ctrl+click at (553, 286) on #list1 >> option >> nth=2
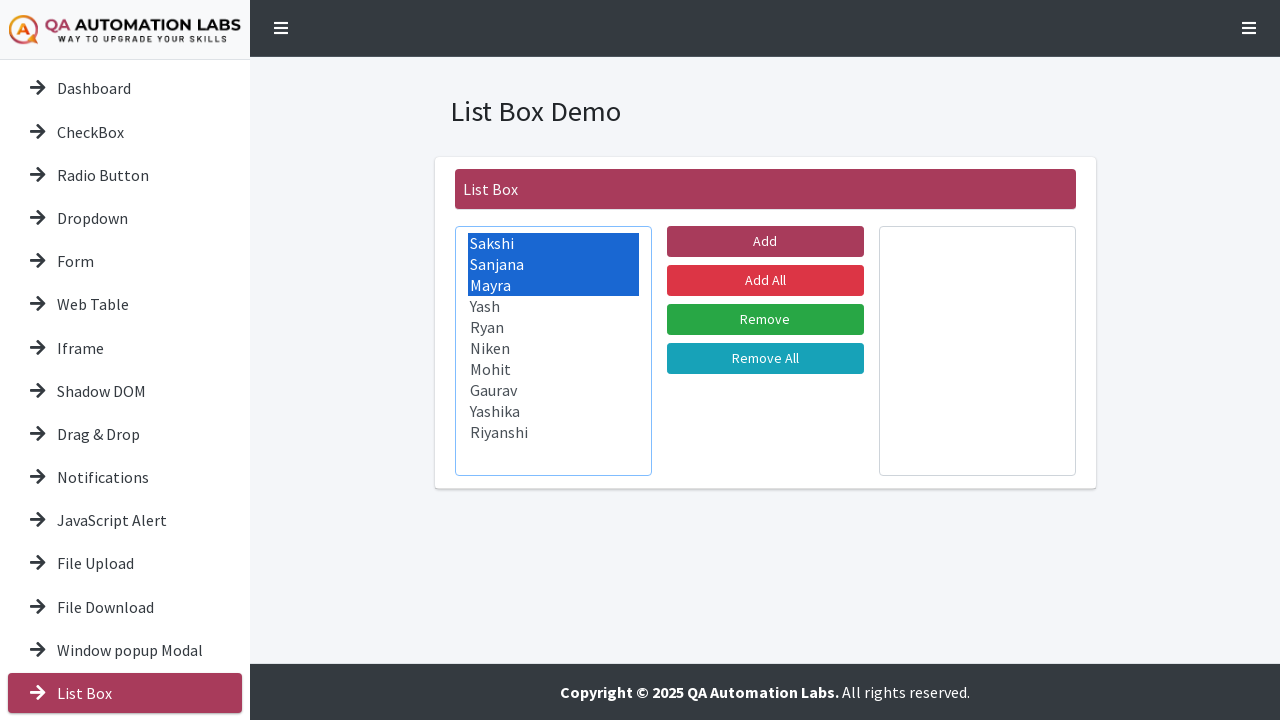

Selected option 4 of 10 in list 1 with Ctrl+click at (553, 307) on #list1 >> option >> nth=3
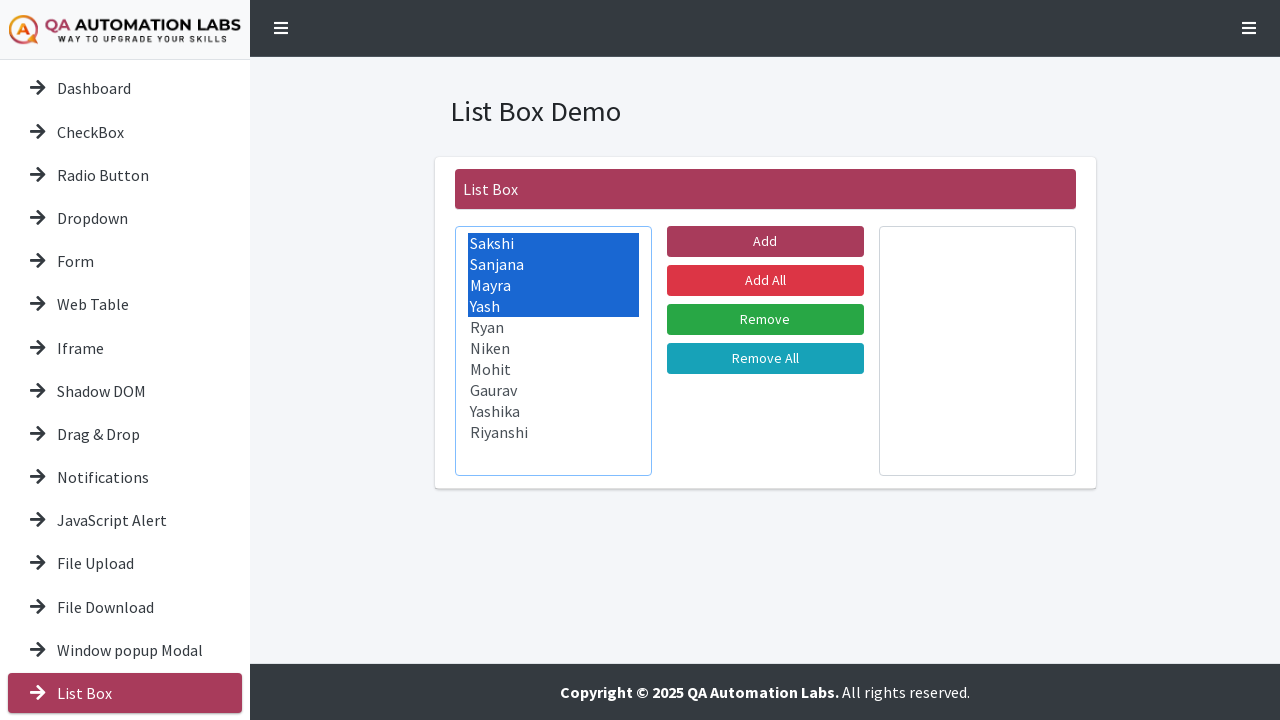

Selected option 5 of 10 in list 1 with Ctrl+click at (553, 328) on #list1 >> option >> nth=4
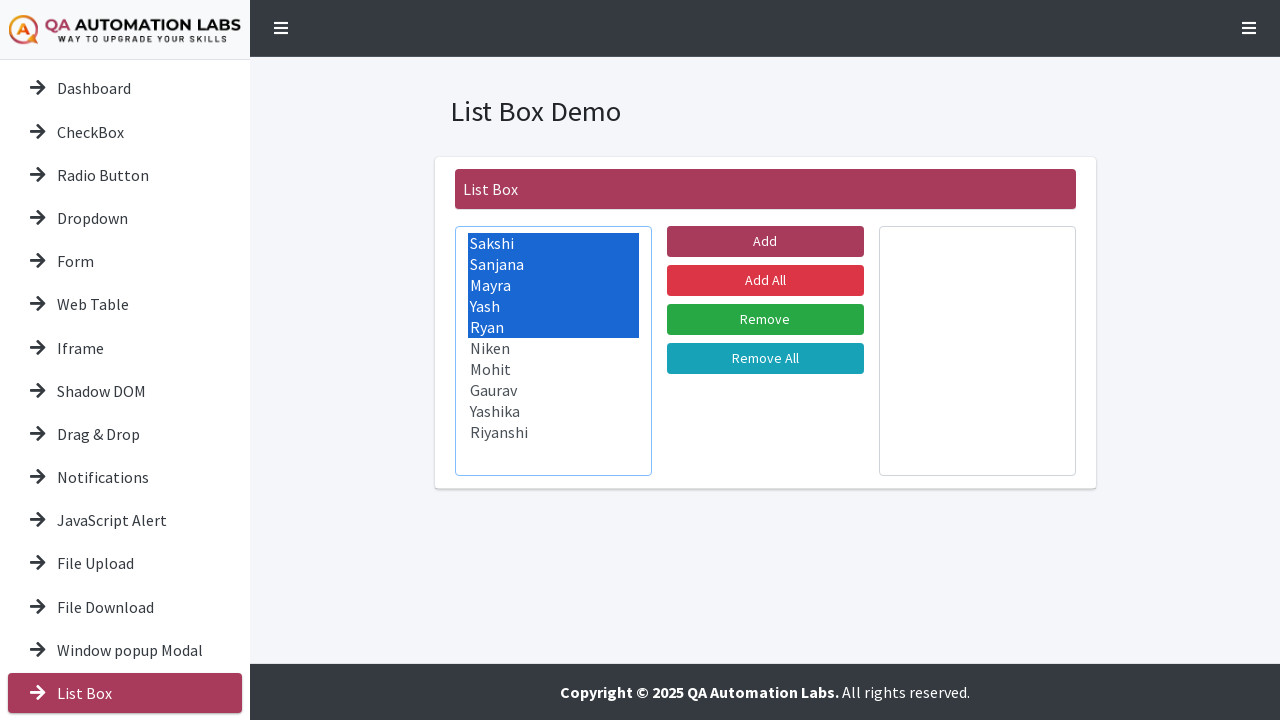

Selected option 6 of 10 in list 1 with Ctrl+click at (553, 349) on #list1 >> option >> nth=5
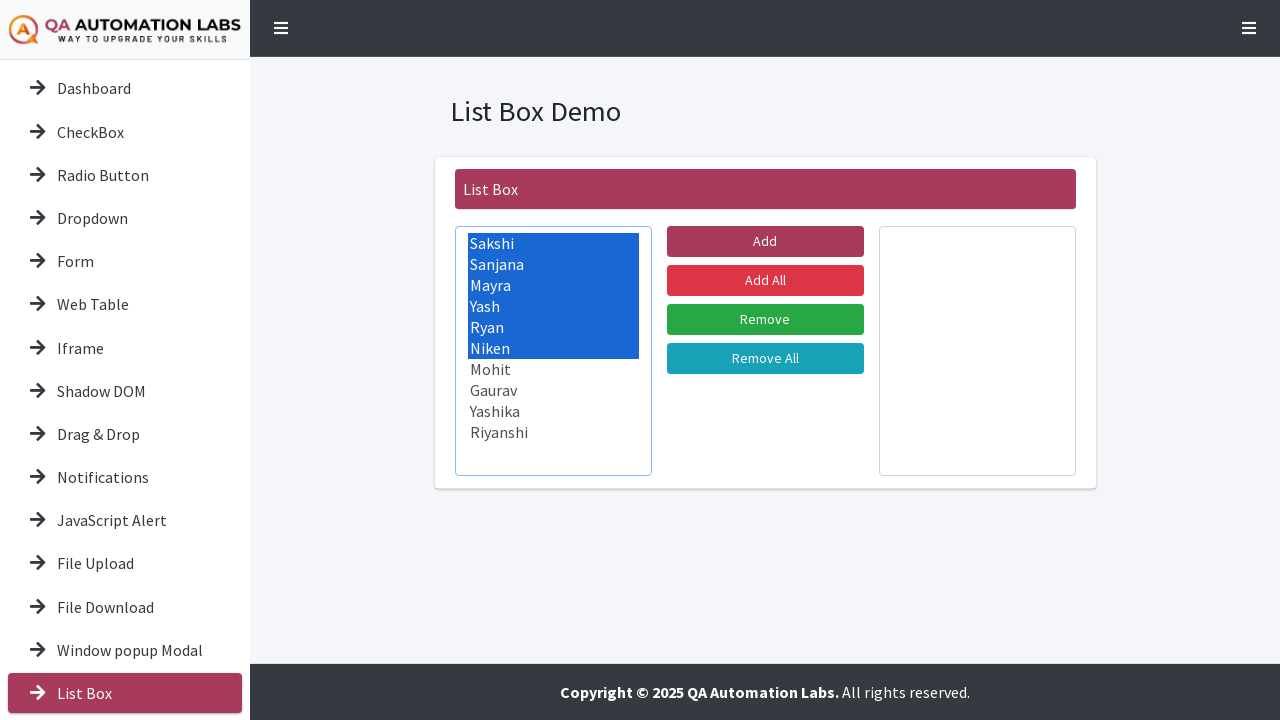

Selected option 7 of 10 in list 1 with Ctrl+click at (553, 370) on #list1 >> option >> nth=6
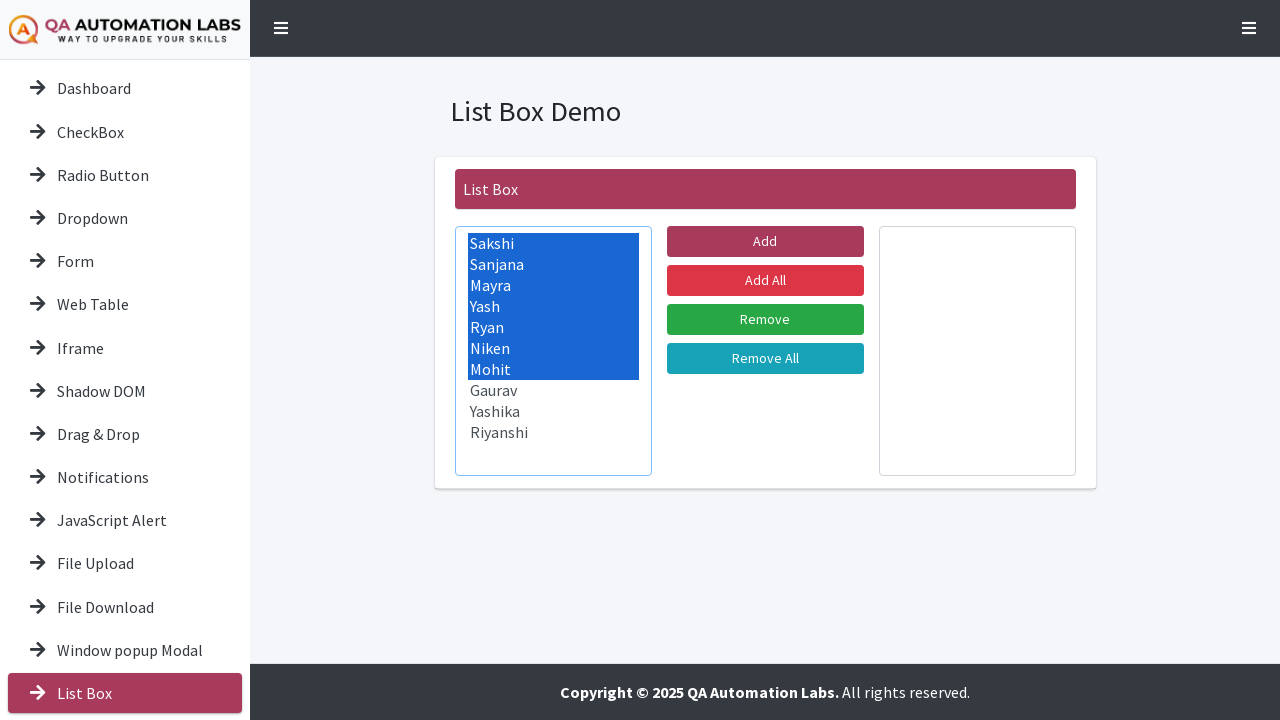

Selected option 8 of 10 in list 1 with Ctrl+click at (553, 391) on #list1 >> option >> nth=7
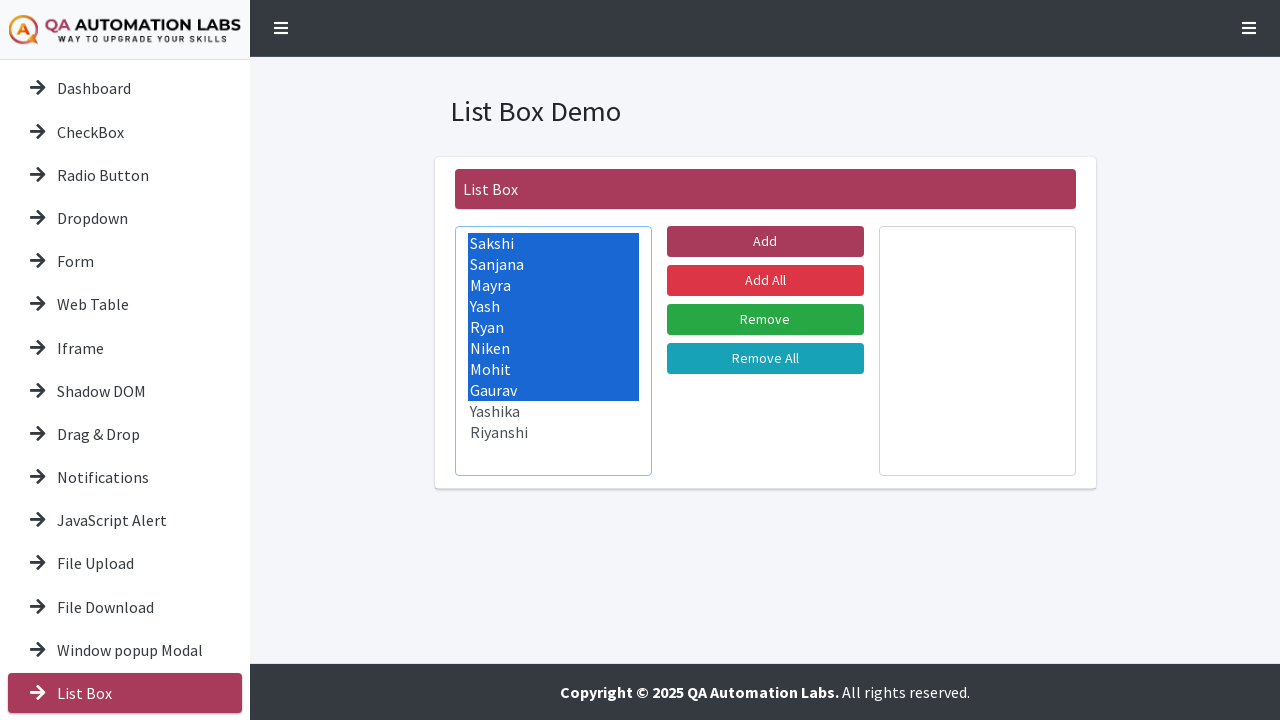

Selected option 9 of 10 in list 1 with Ctrl+click at (553, 412) on #list1 >> option >> nth=8
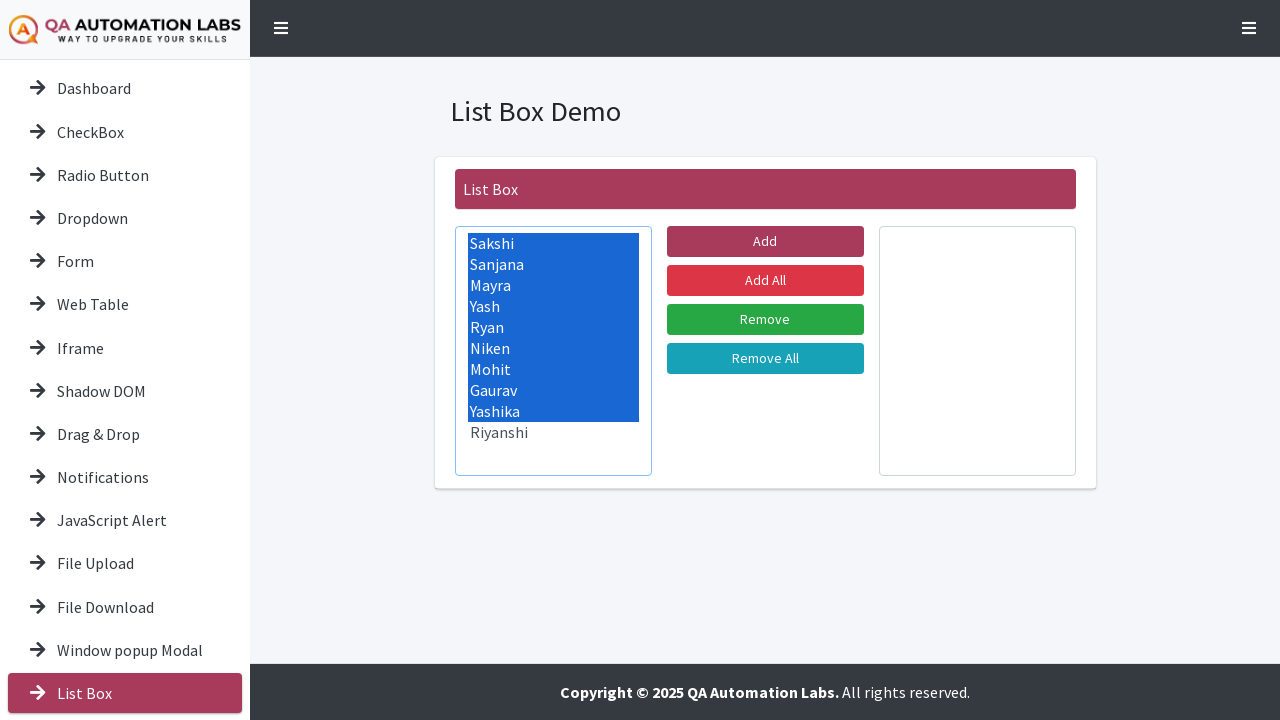

Selected option 10 of 10 in list 1 with Ctrl+click at (553, 433) on #list1 >> option >> nth=9
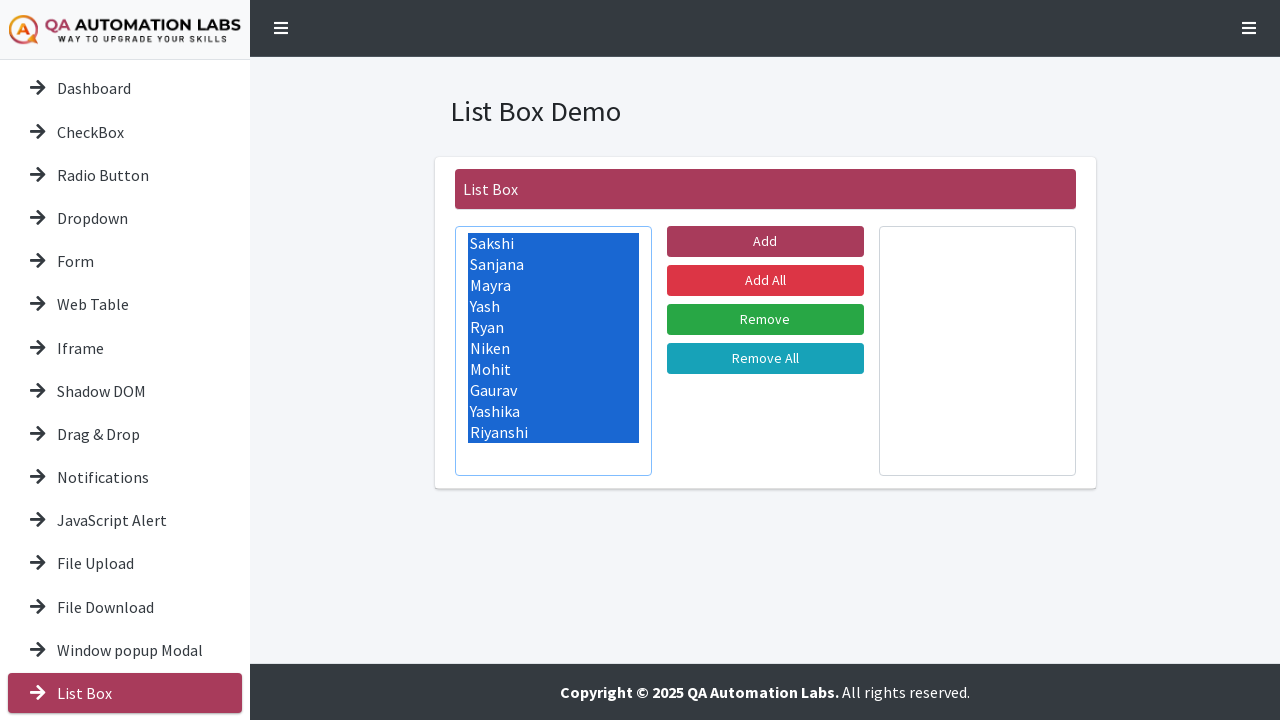

Clicked Add button to move all items from list 1 to list 2 at (765, 242) on #add
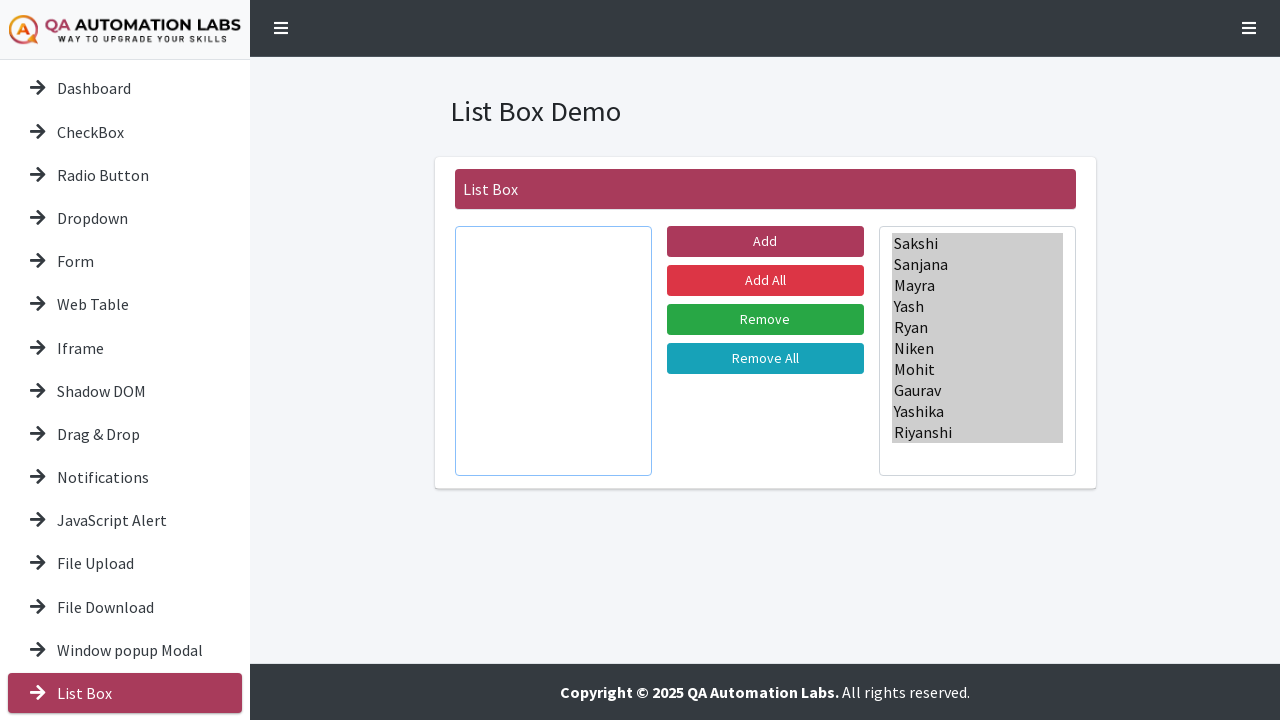

Waited 1000ms for transfer to complete
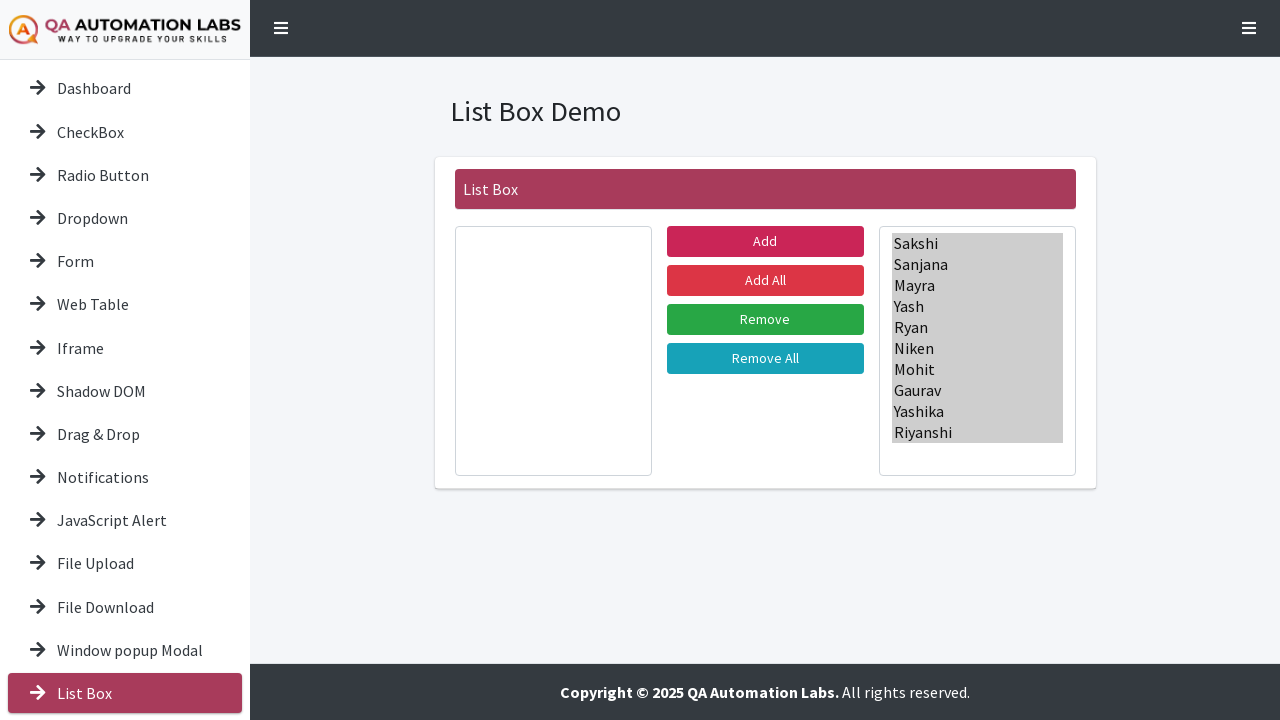

List 2 is now populated with transferred items
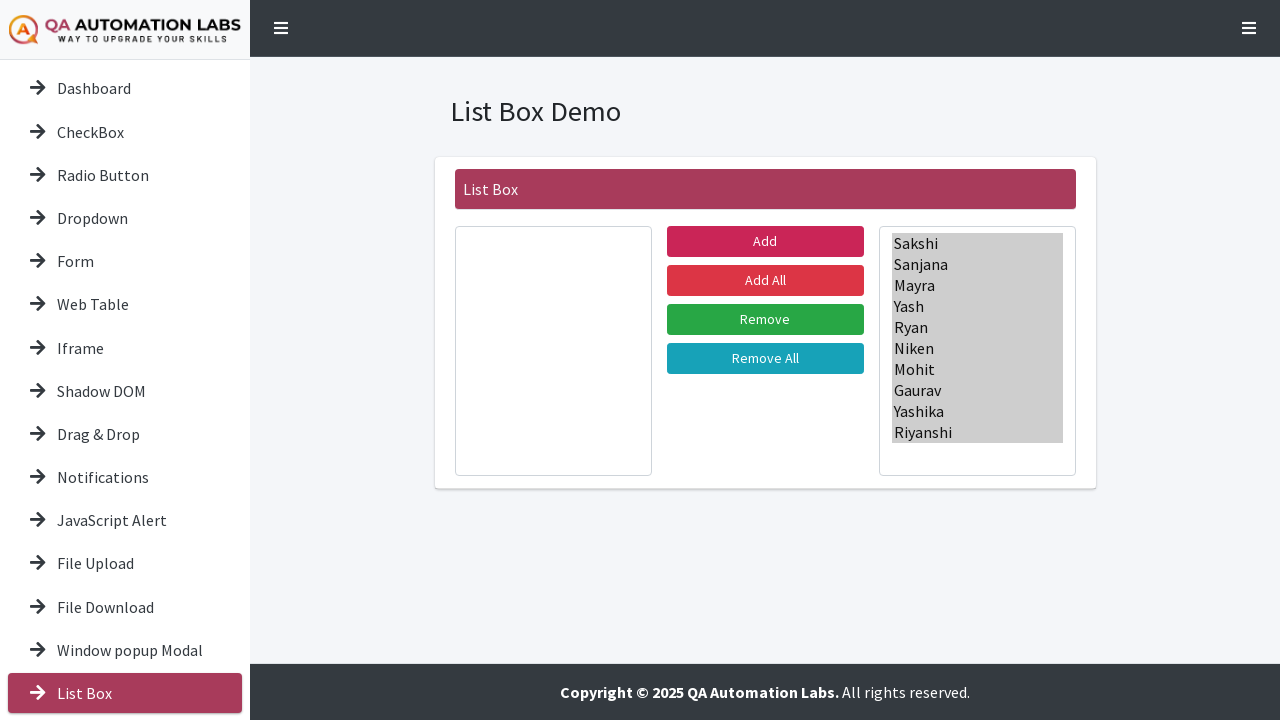

Located list 2 options
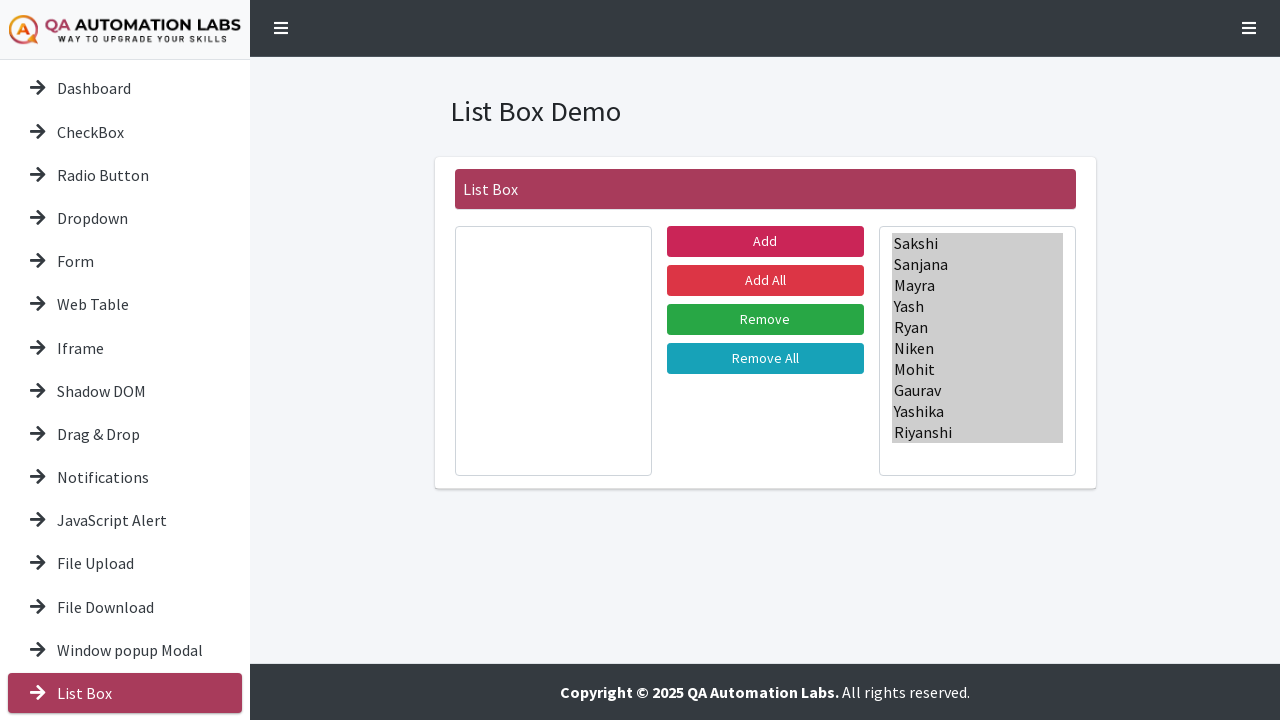

Selected first item in list 2 at (977, 244) on #list2 >> option >> nth=0
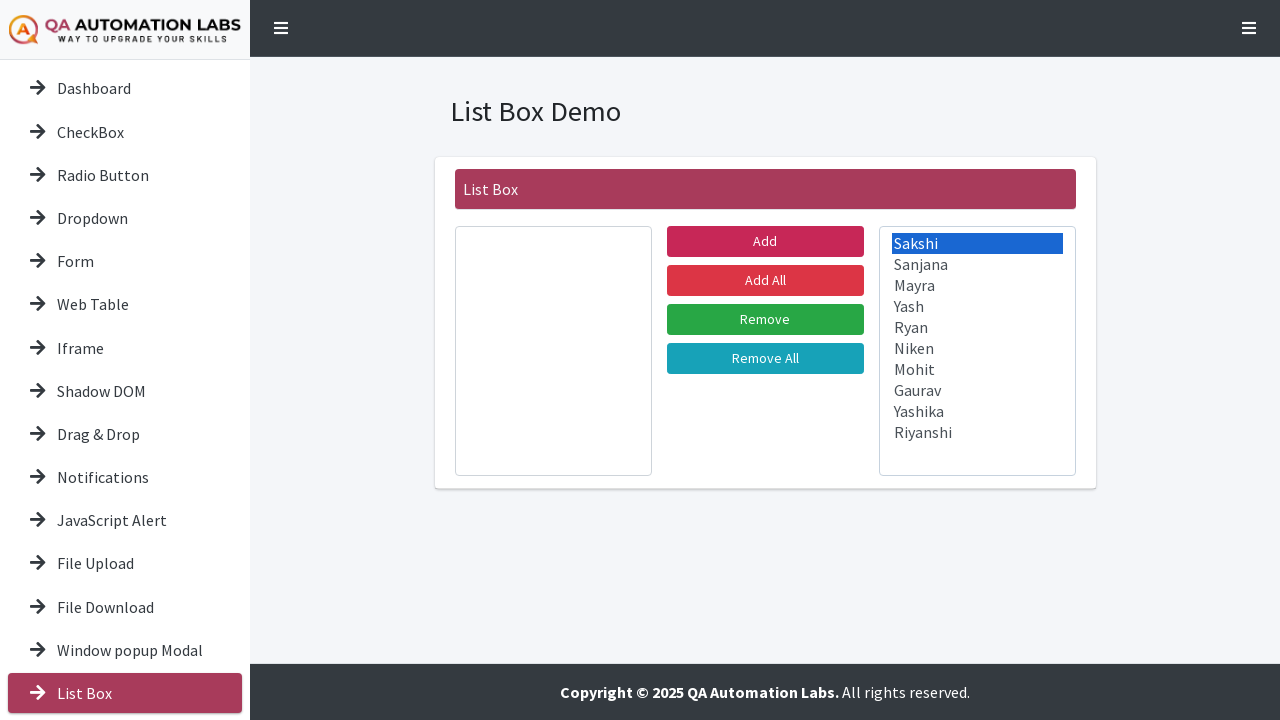

Selected second item in list 2 with Ctrl+click at (977, 265) on #list2 >> option >> nth=1
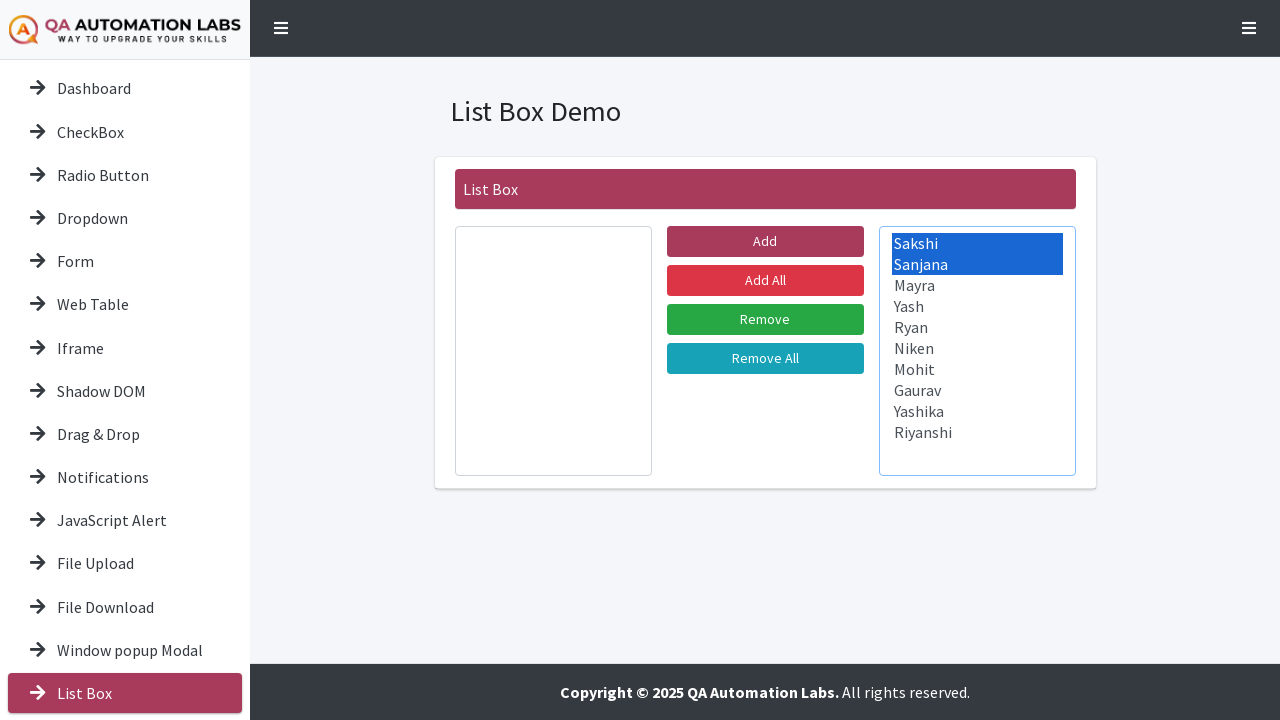

Selected third item in list 2 with Ctrl+click at (977, 286) on #list2 >> option >> nth=2
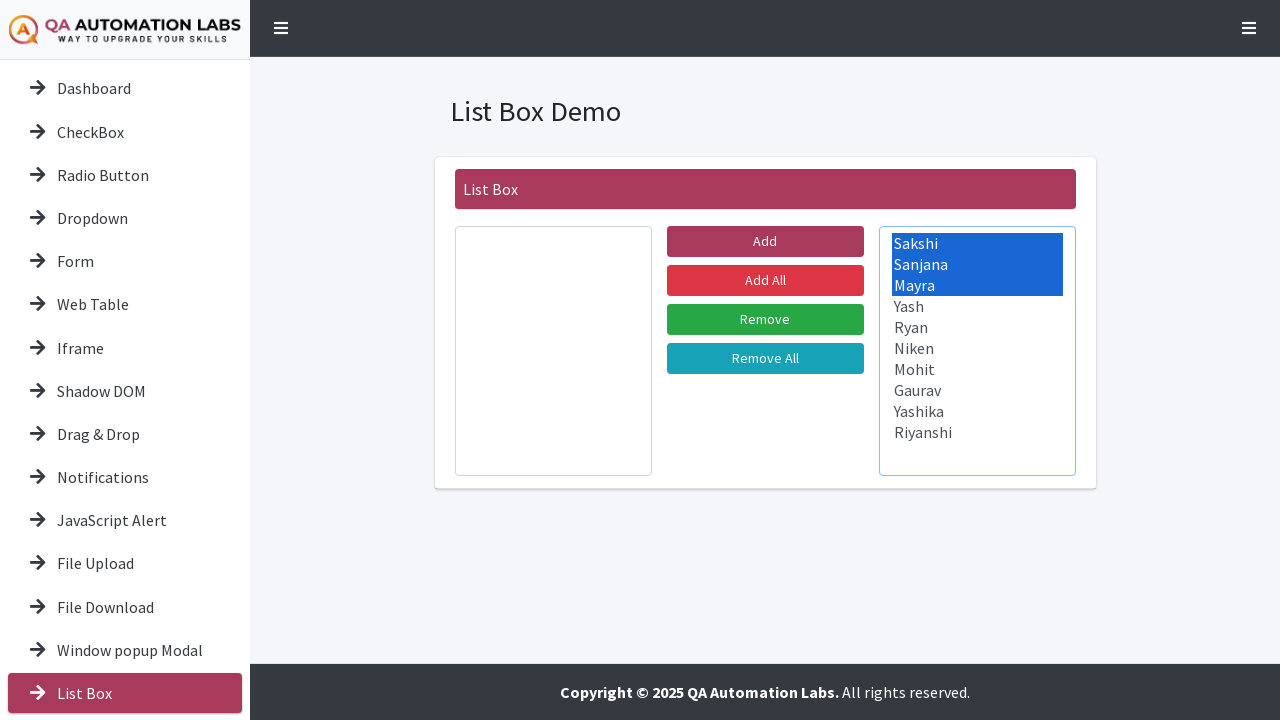

Clicked Remove button to move first 3 items back to list 1 at (765, 320) on #remove
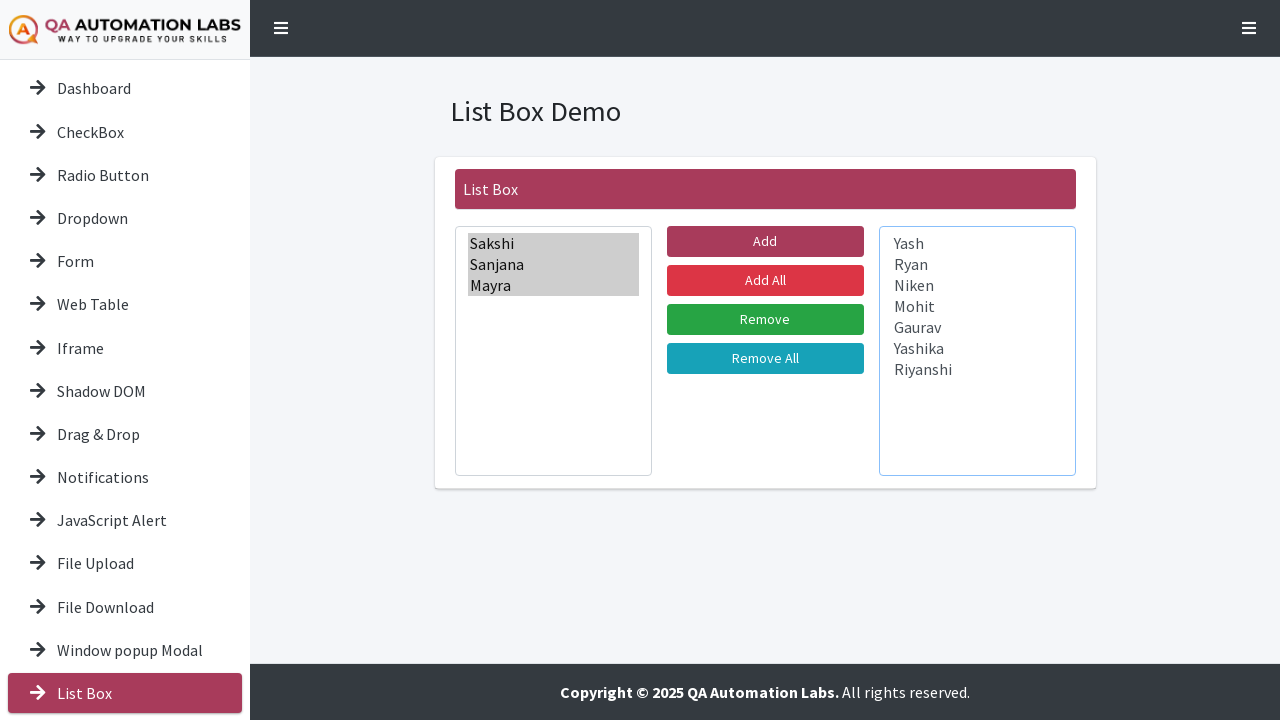

Waited 1000ms for removal to complete
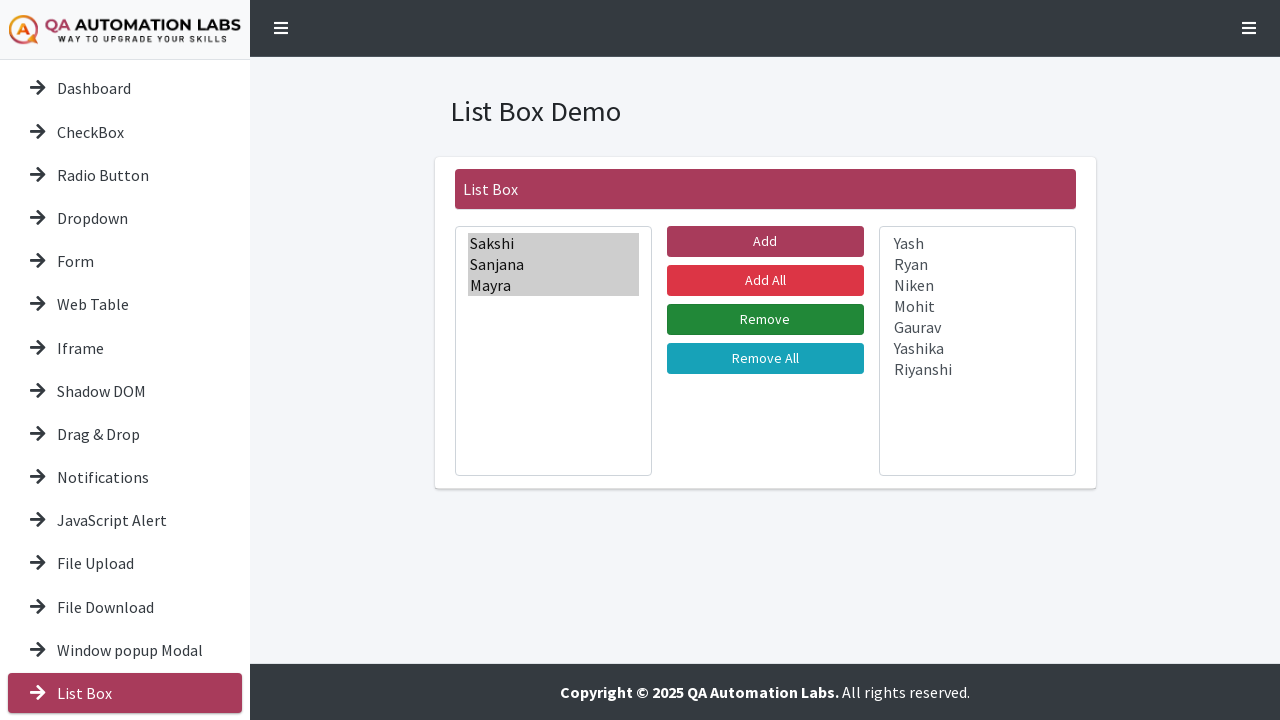

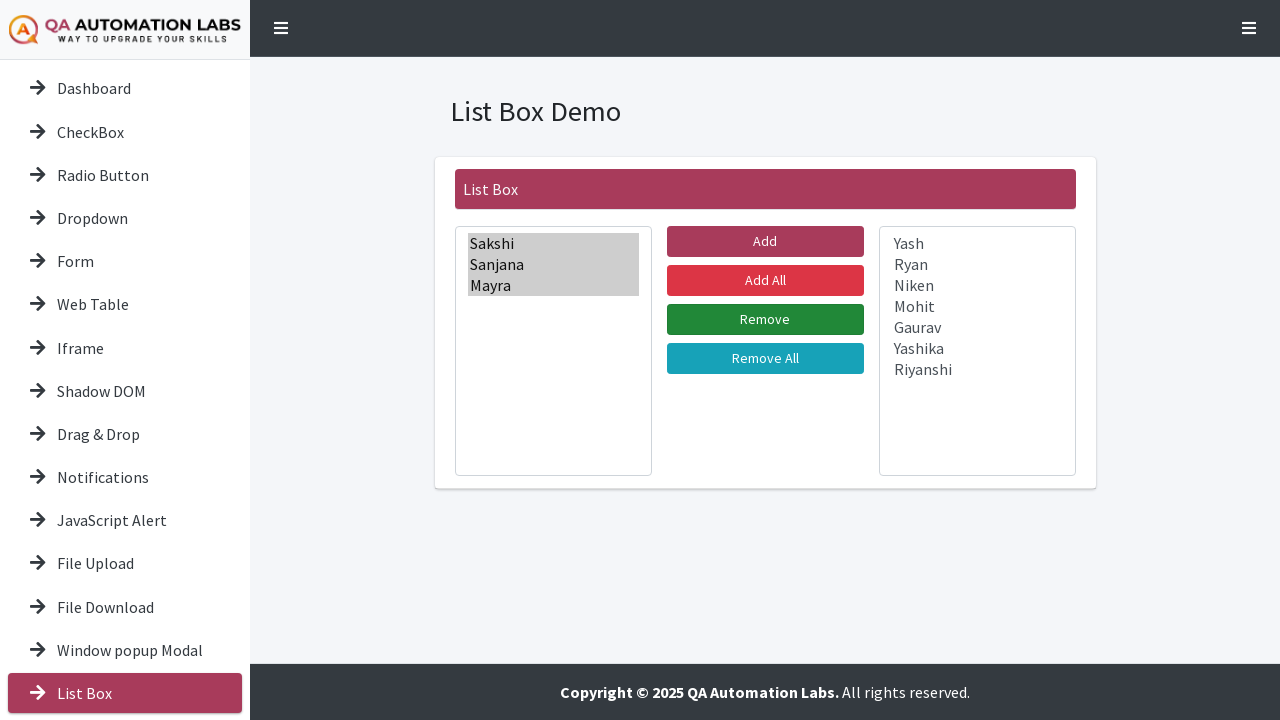